Tests a math challenge form by reading a value from the page, calculating log(|12*sin(x)|), entering the result, selecting a checkbox and radio button, then submitting the form.

Starting URL: http://suninjuly.github.io/math.html

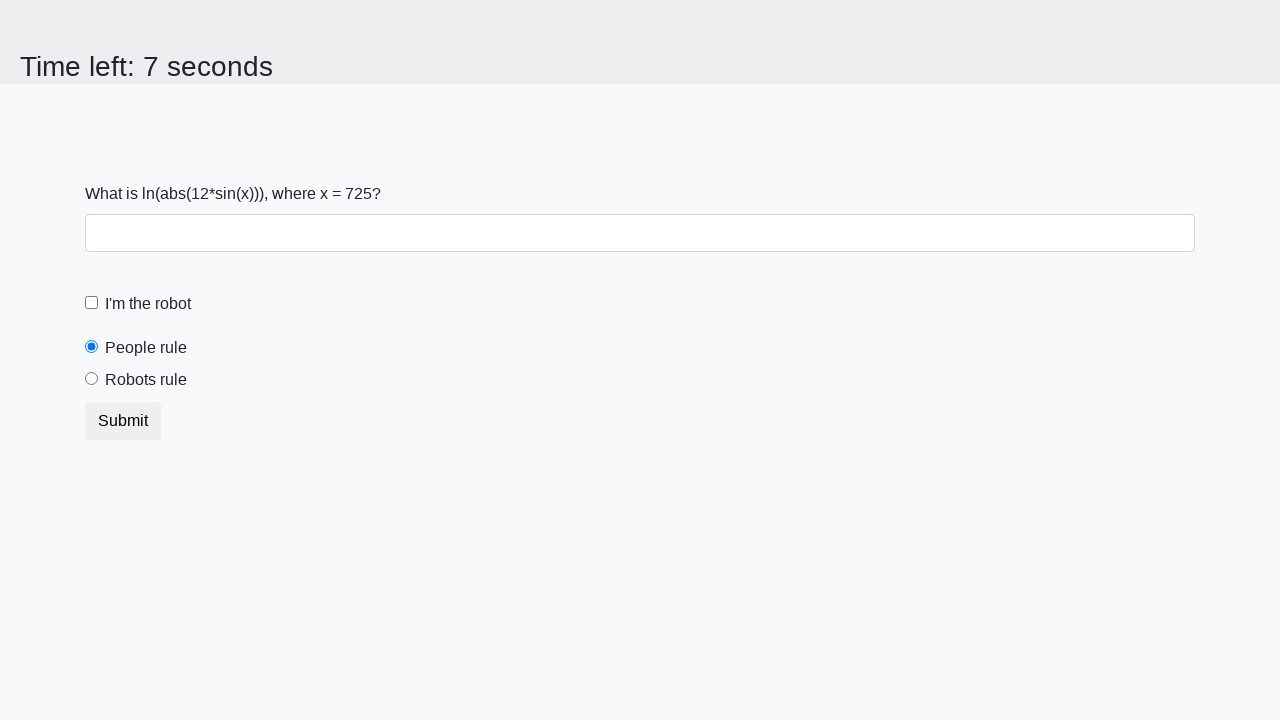

Located and read the x value from #input_value element
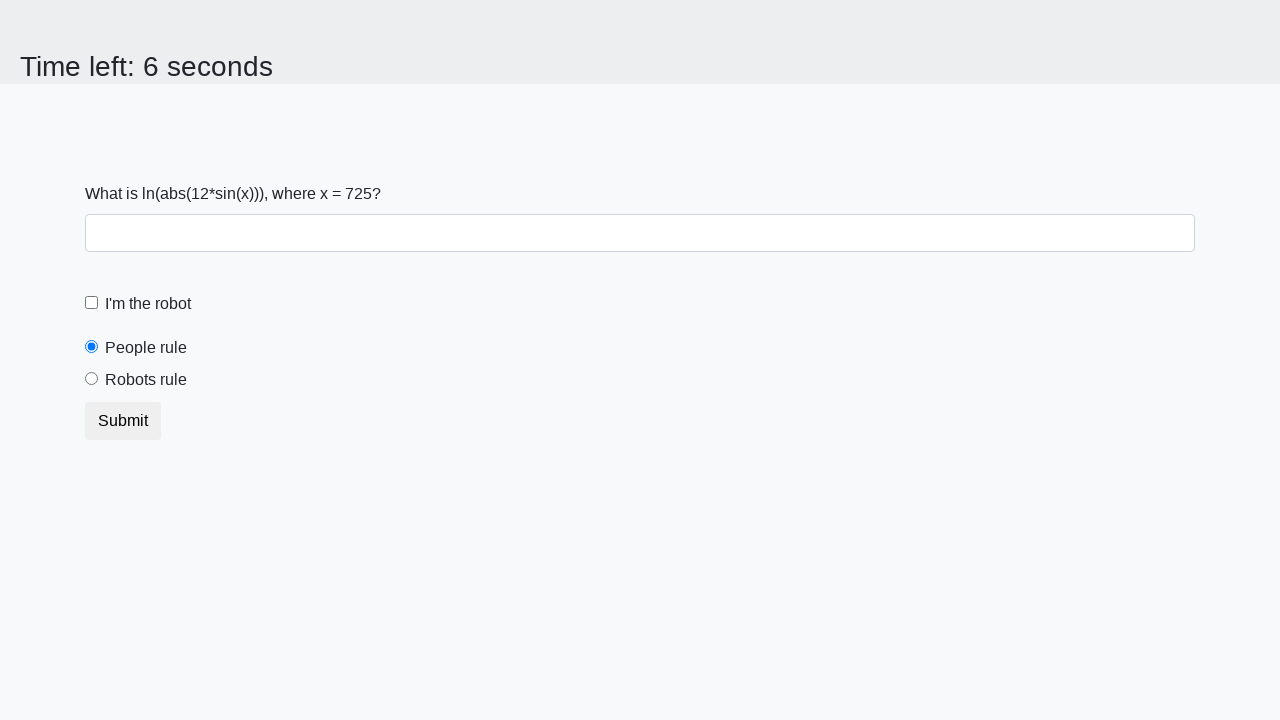

Calculated result: log(|12*sin(725)|) = 2.0544960311128024
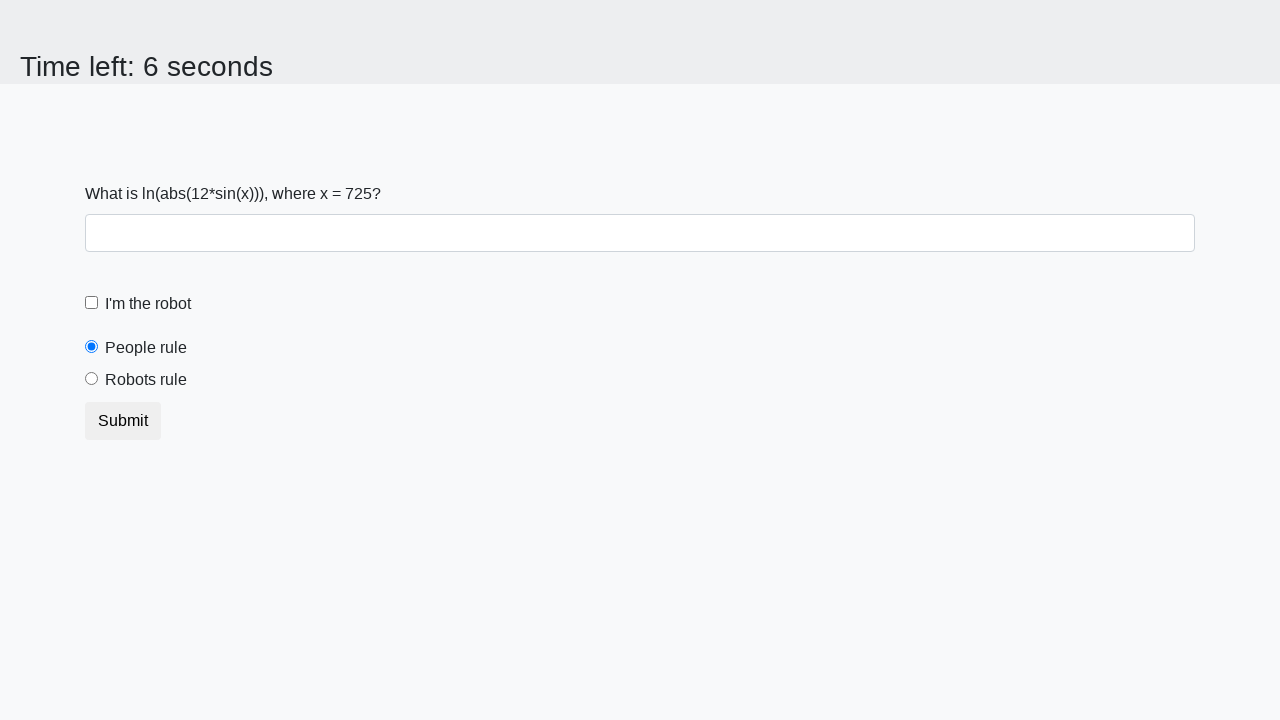

Filled answer field with calculated value: 2.0544960311128024 on input
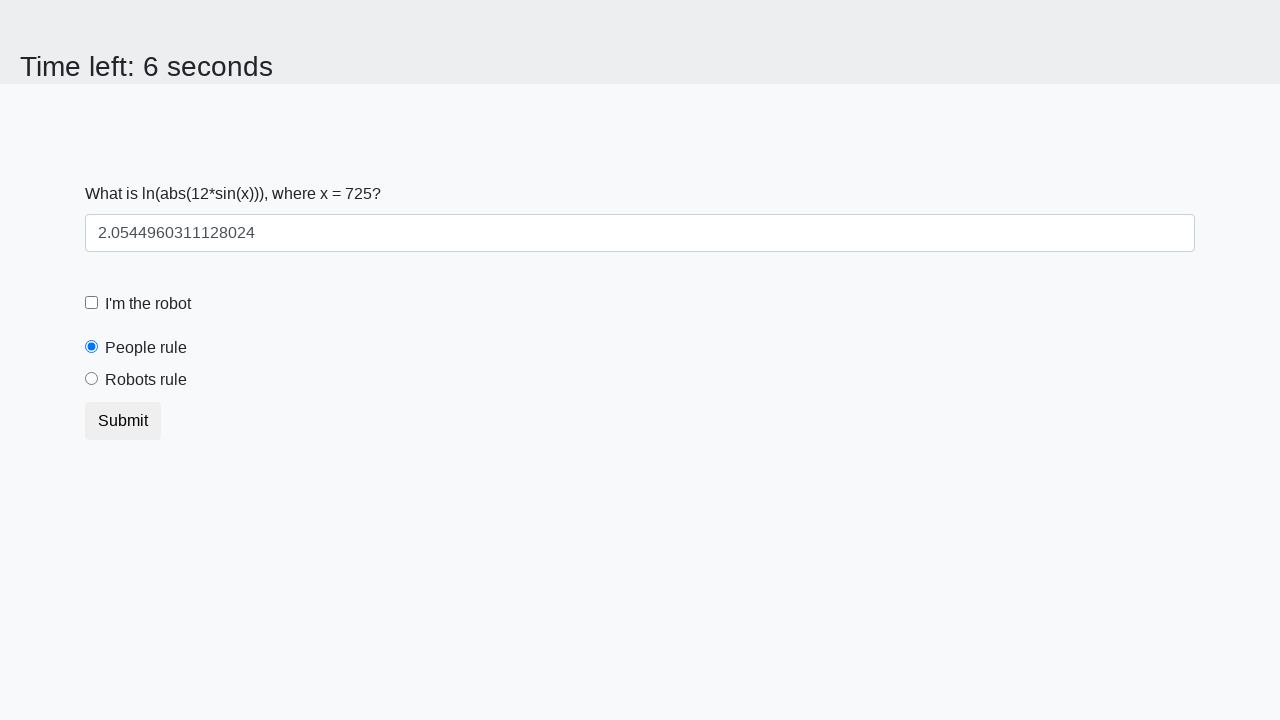

Clicked the robot checkbox at (92, 303) on [id=robotCheckbox]
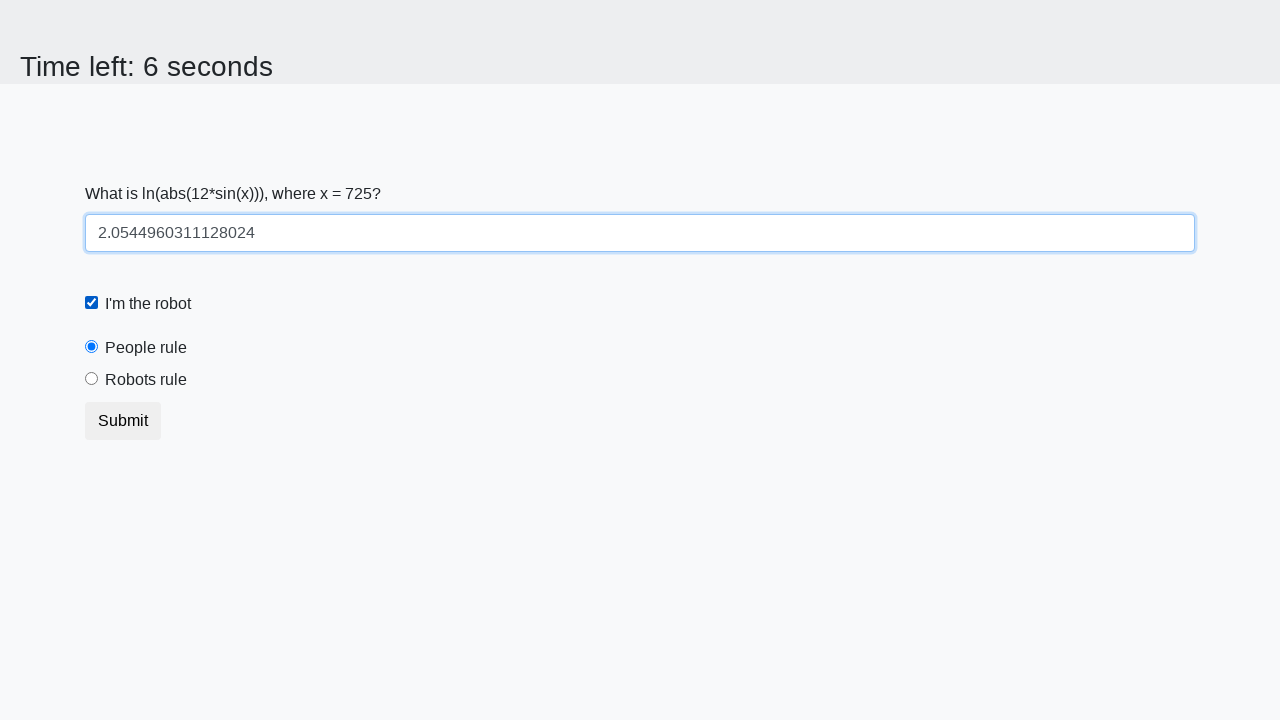

Clicked the robots rule radio button at (92, 379) on [id=robotsRule]
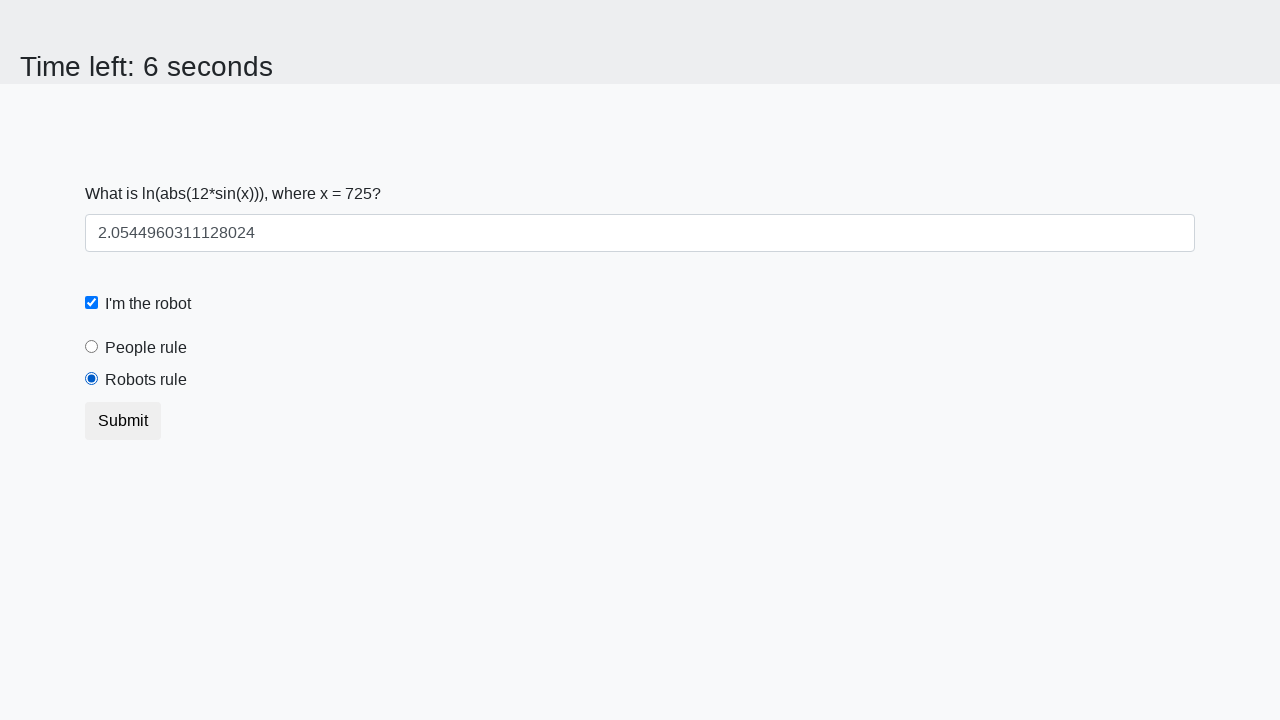

Clicked the submit button to complete the form at (123, 421) on button.btn
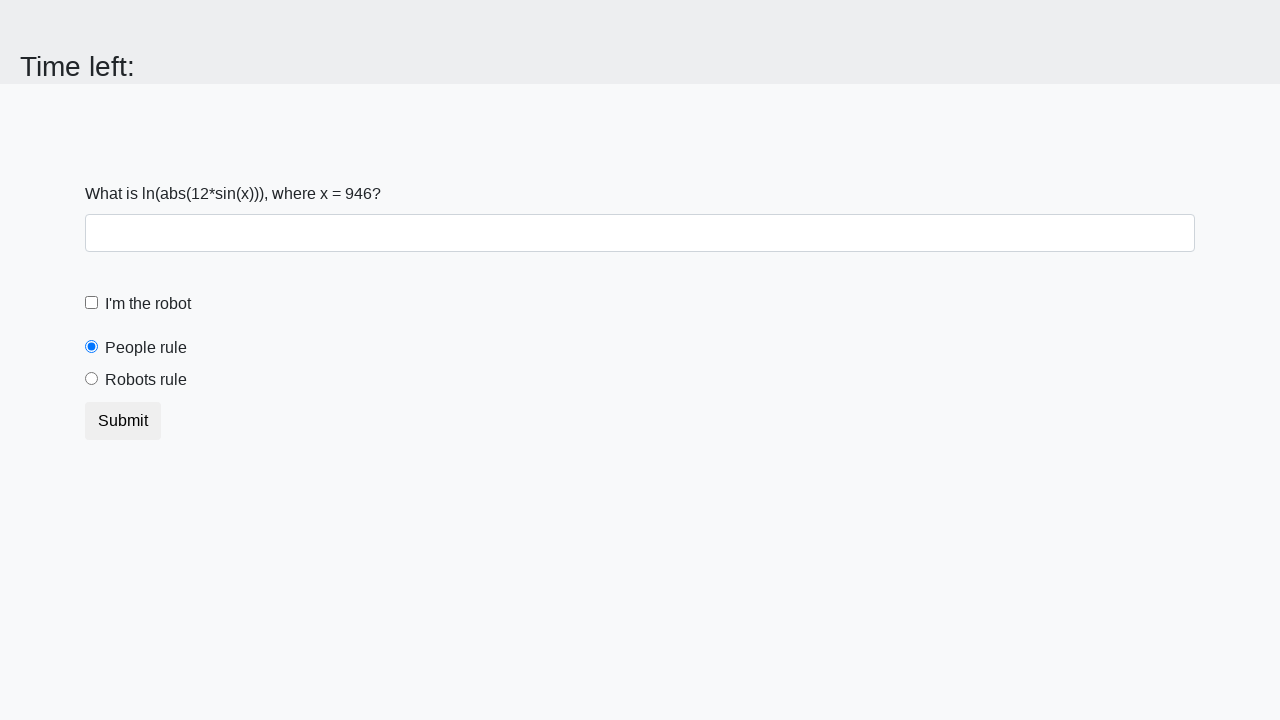

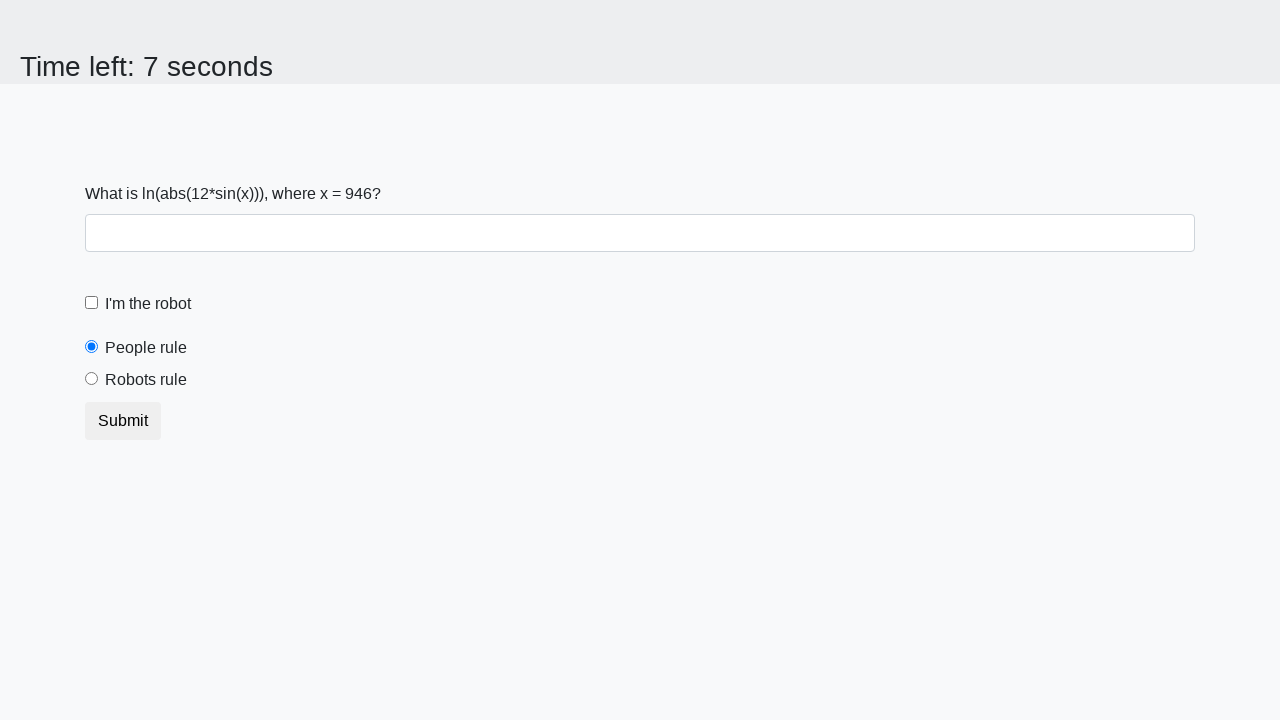